Tests a math quiz page by reading two numbers, calculating their sum, selecting the result from a dropdown menu, and submitting the answer.

Starting URL: http://suninjuly.github.io/selects2.html

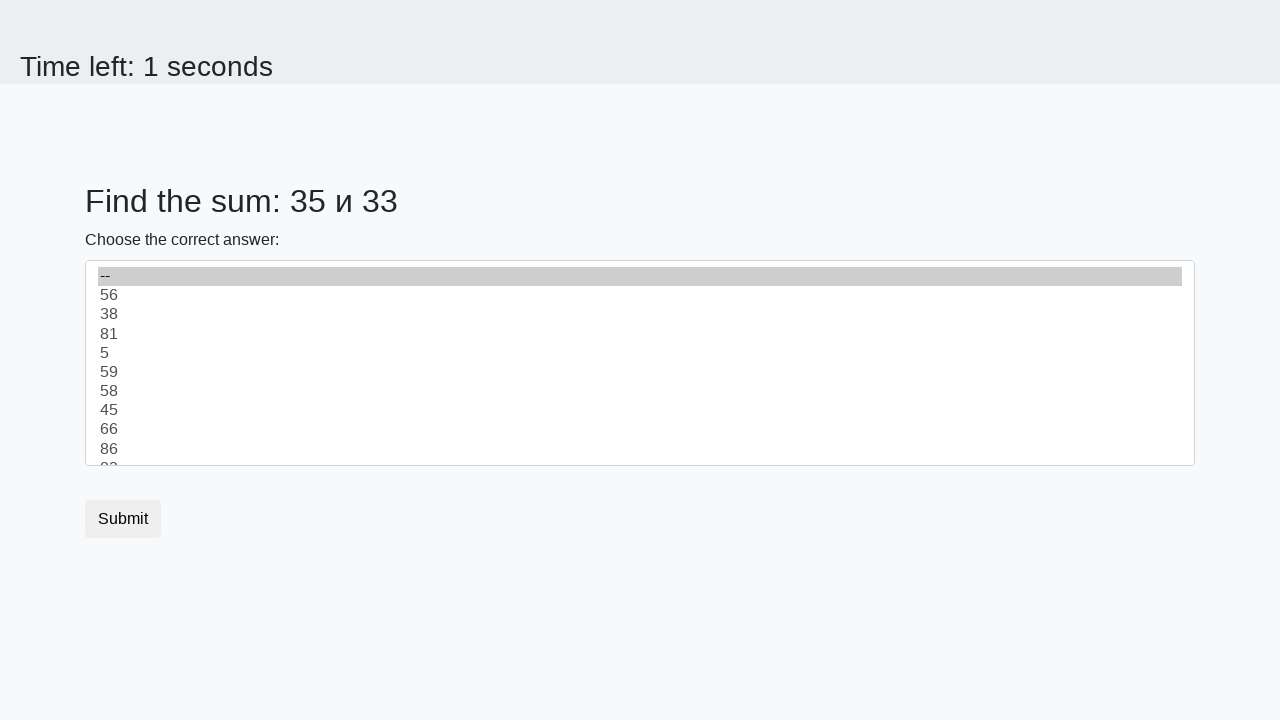

Retrieved first number from #num1 element
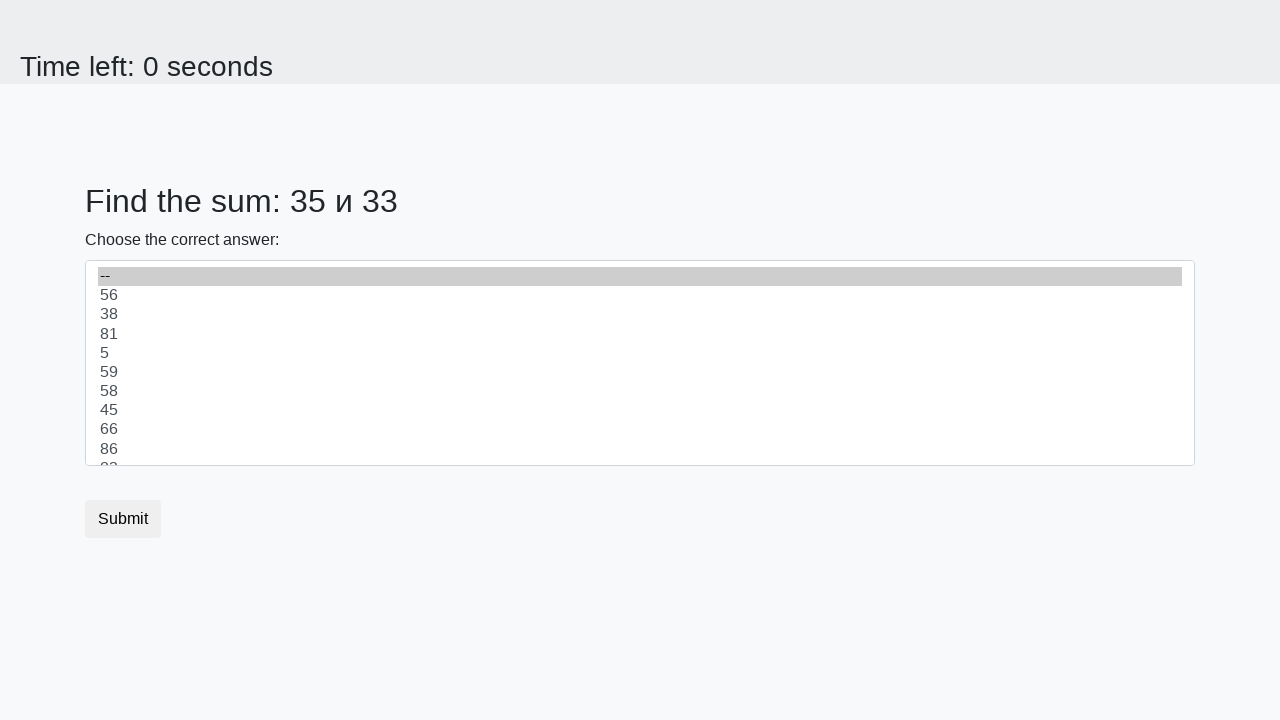

Retrieved second number from #num2 element
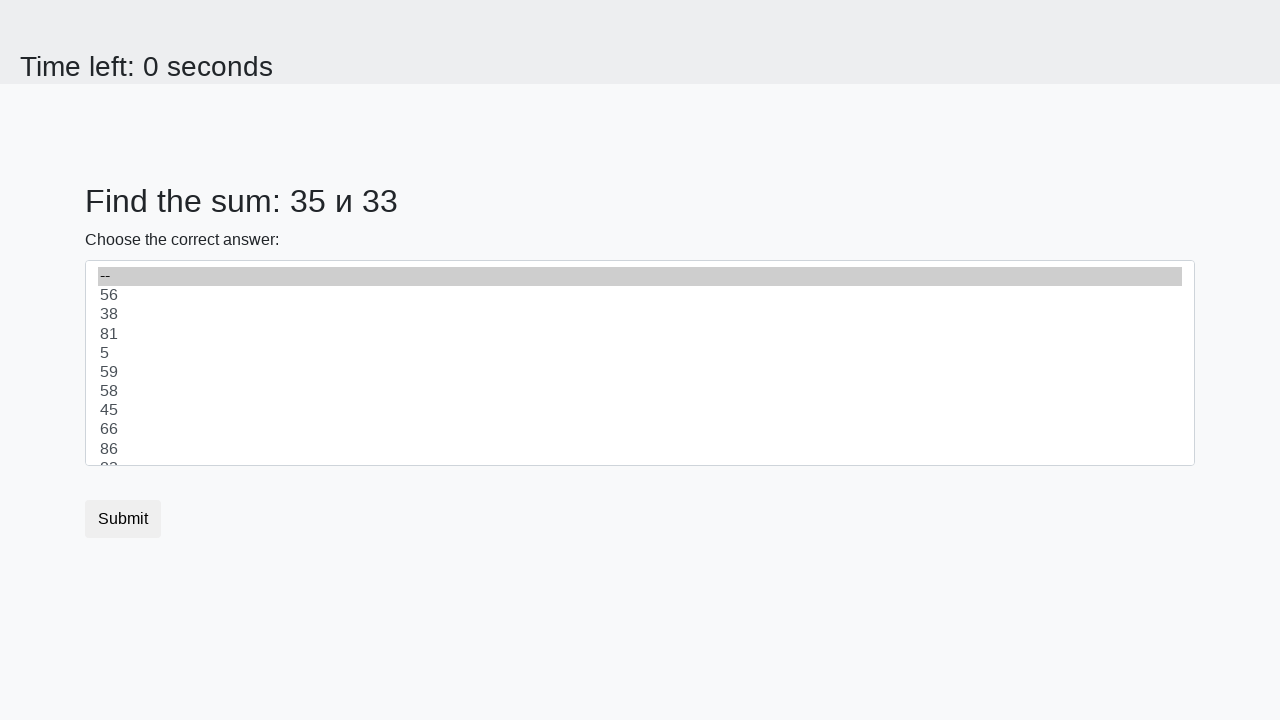

Calculated sum: 35 + 33 = 68
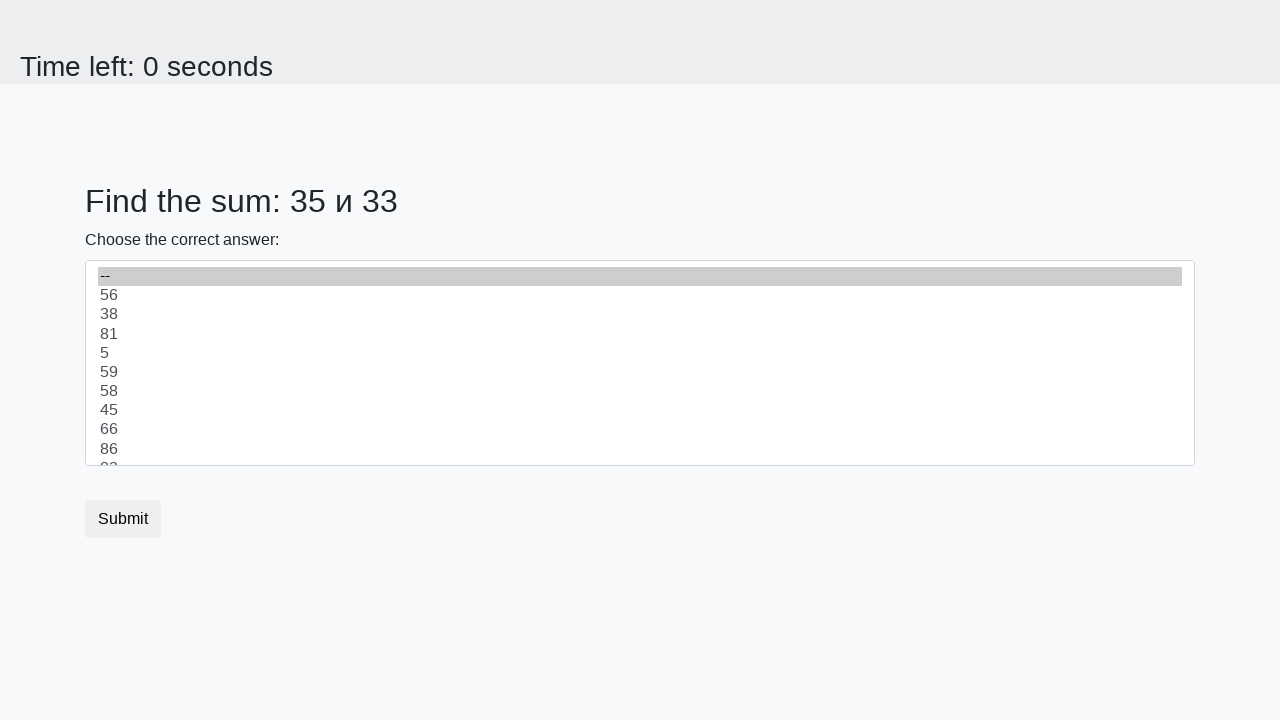

Converted result to string
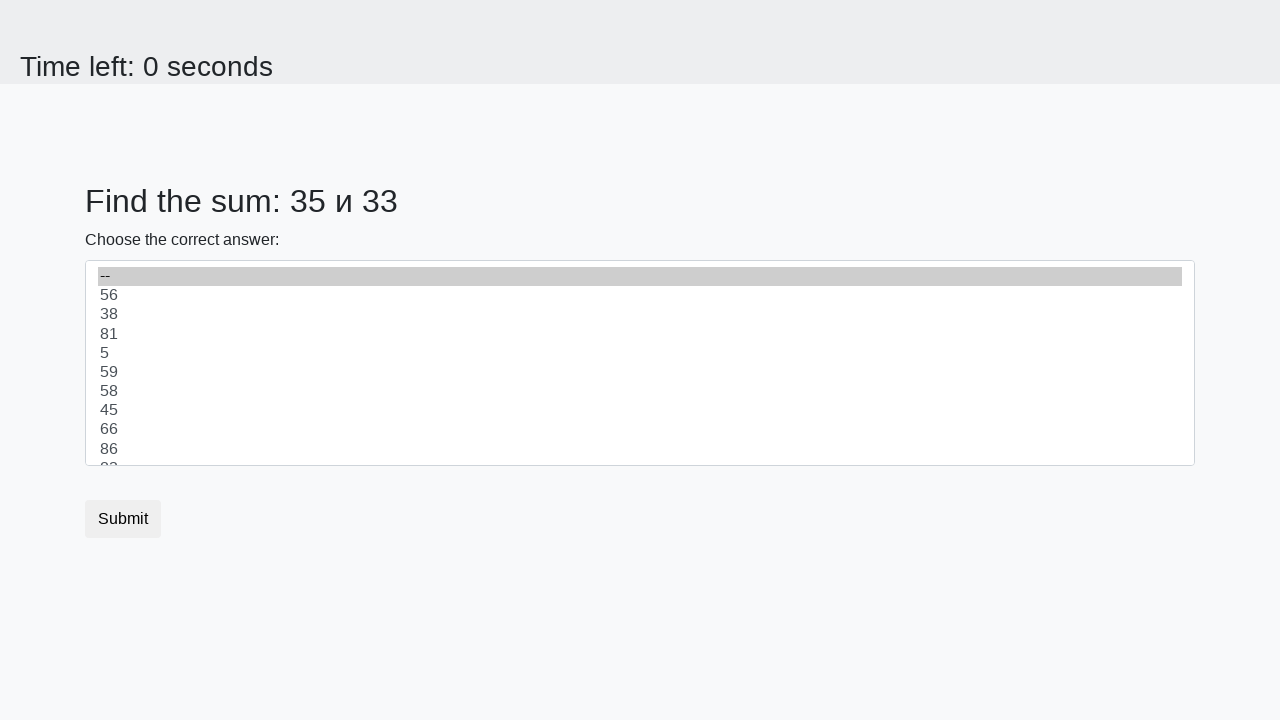

Selected dropdown option with value '68' on select
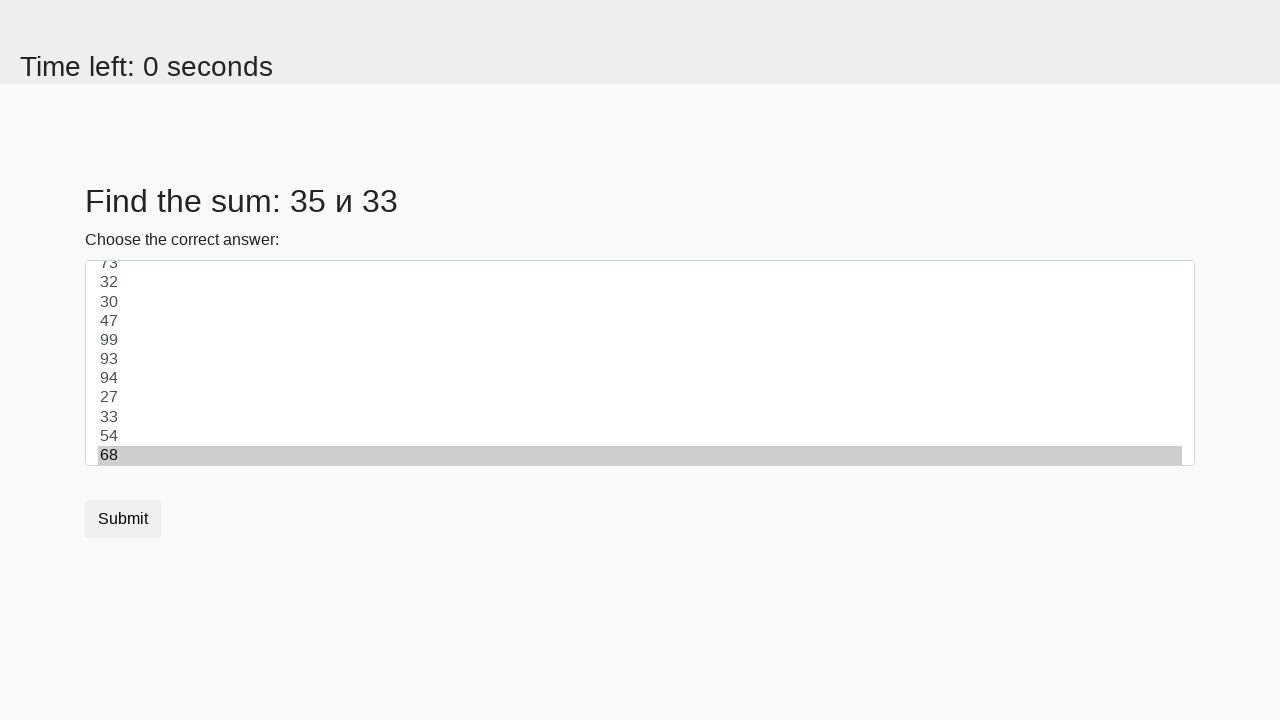

Clicked submit button to submit the answer at (123, 519) on button.btn
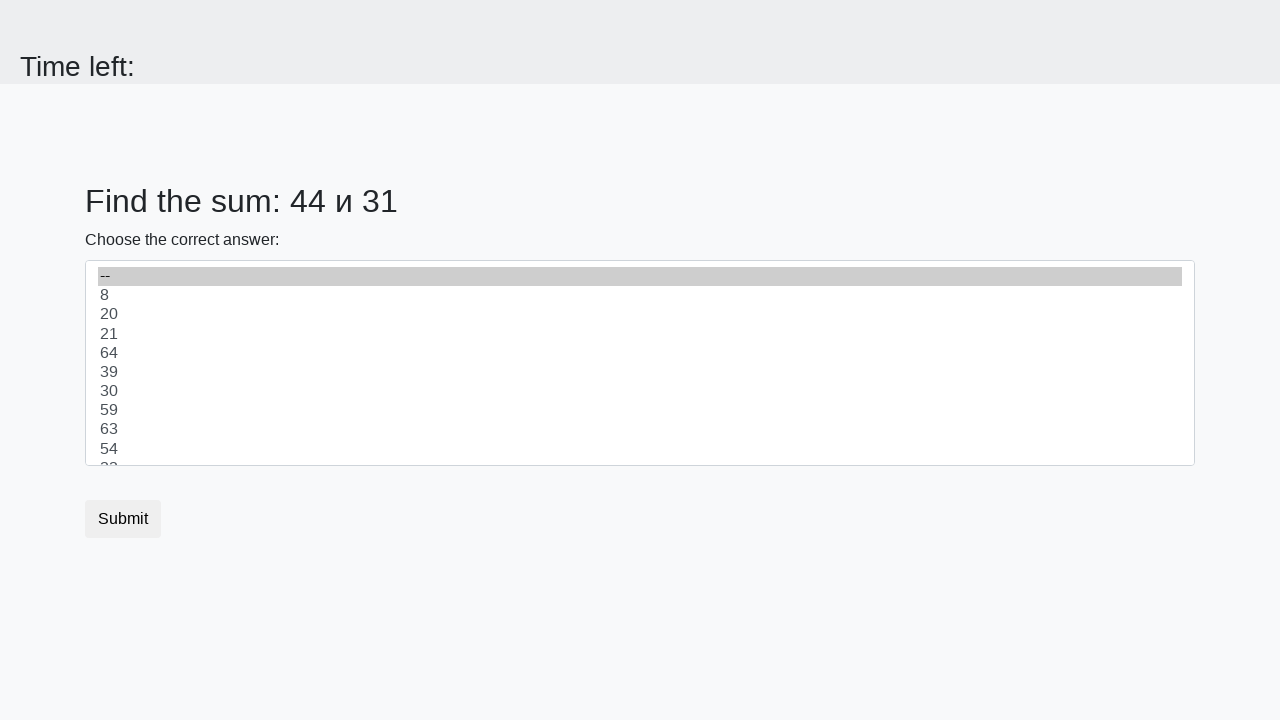

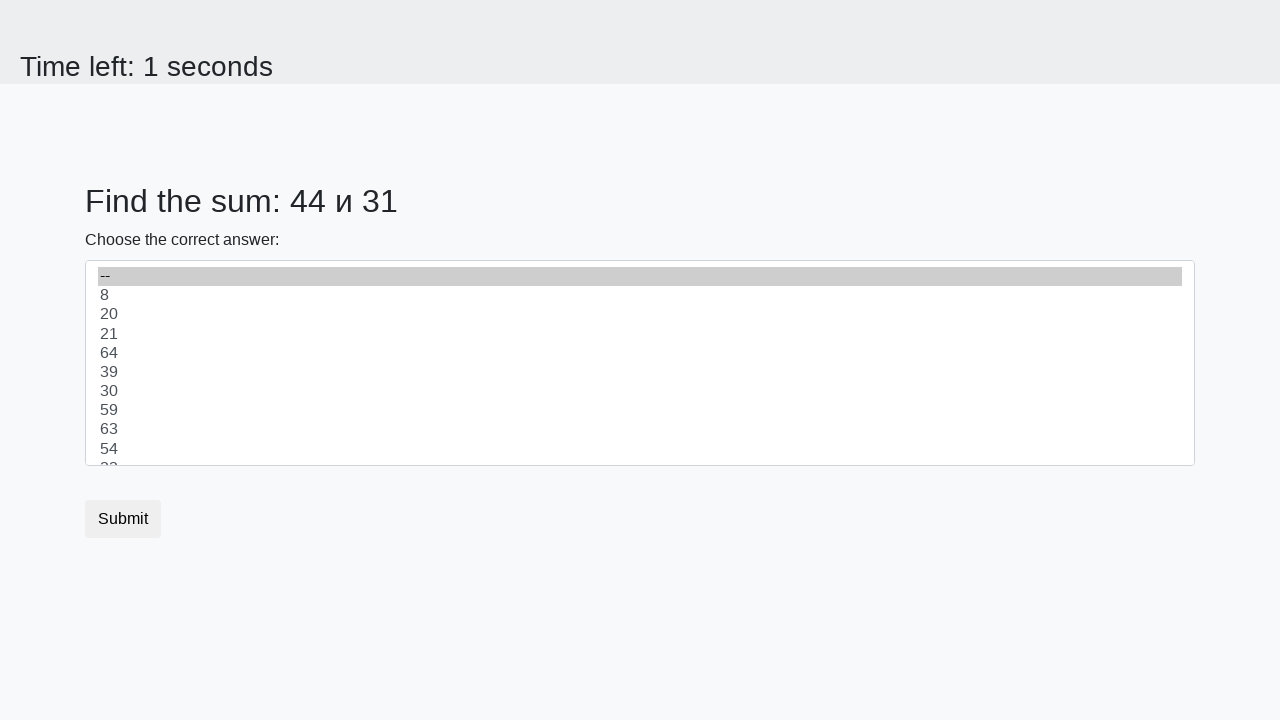